Tests filling textbox elements on a demo form page by entering name, email, current address, and permanent address into their respective input fields.

Starting URL: https://demoqa.com/text-box

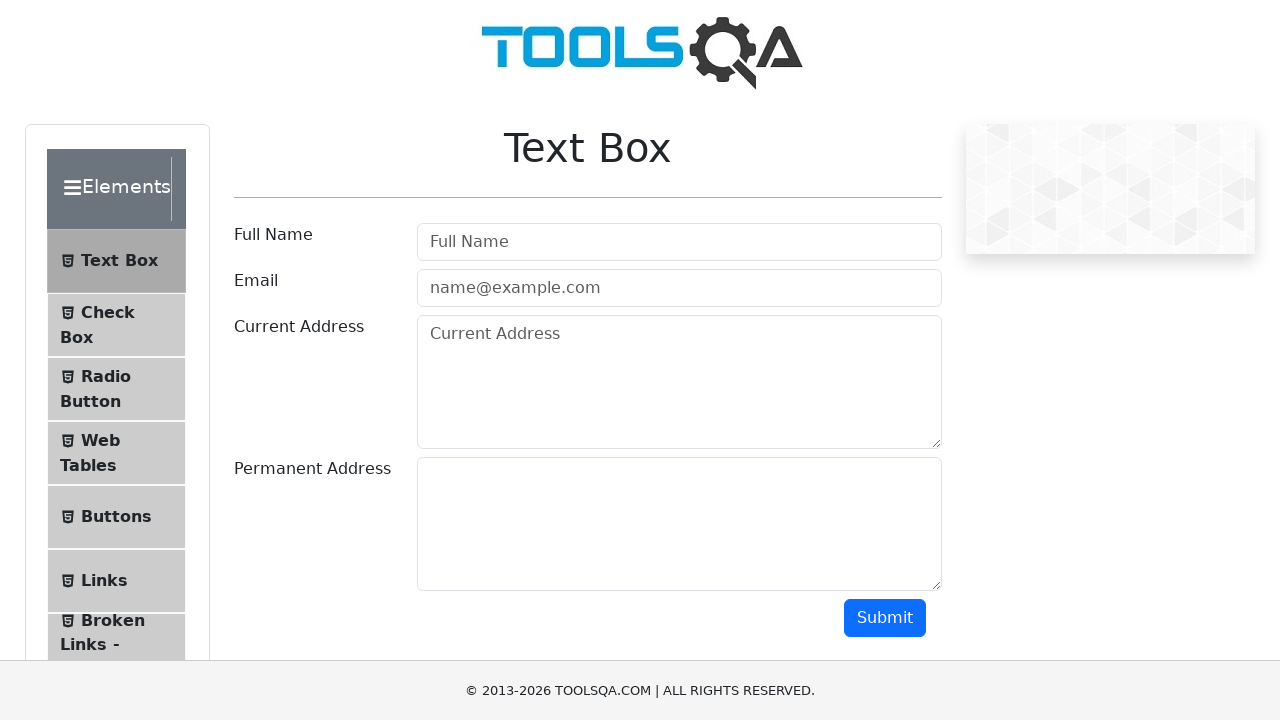

Filled userName textbox with 'Your Name' on #userName
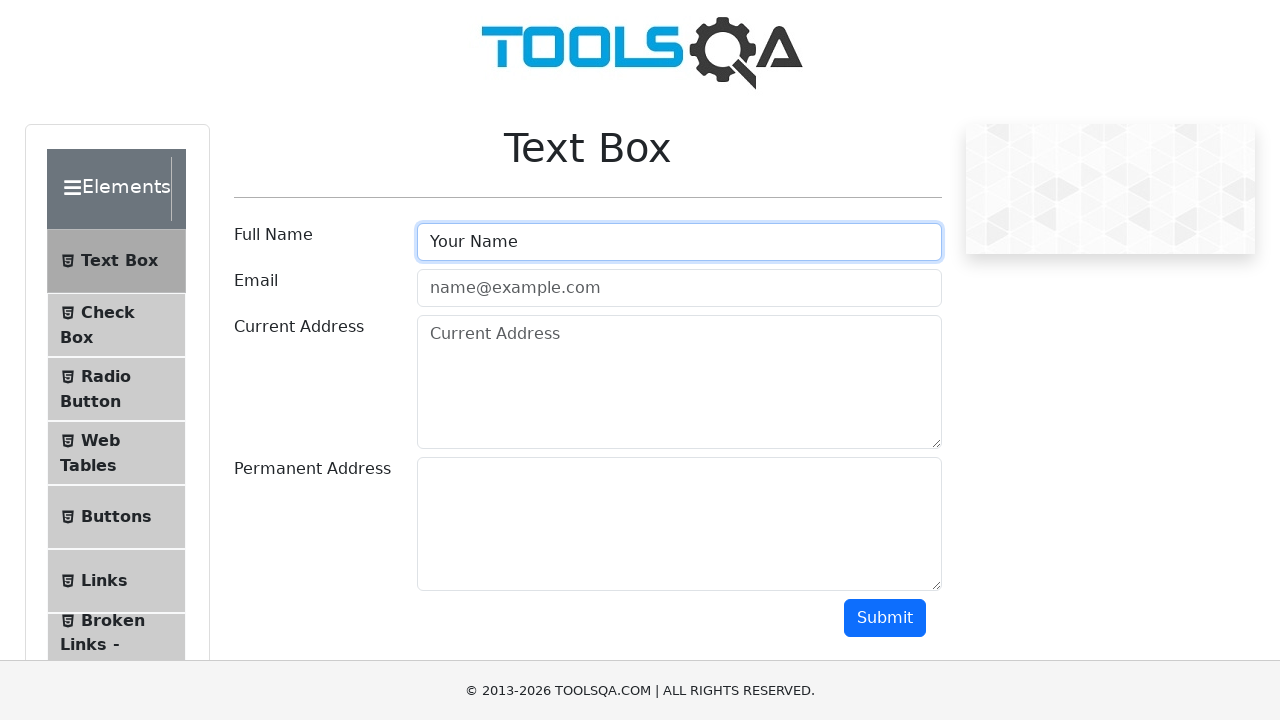

Filled userEmail textbox with 'your.name@yourdomain.com' on #userEmail
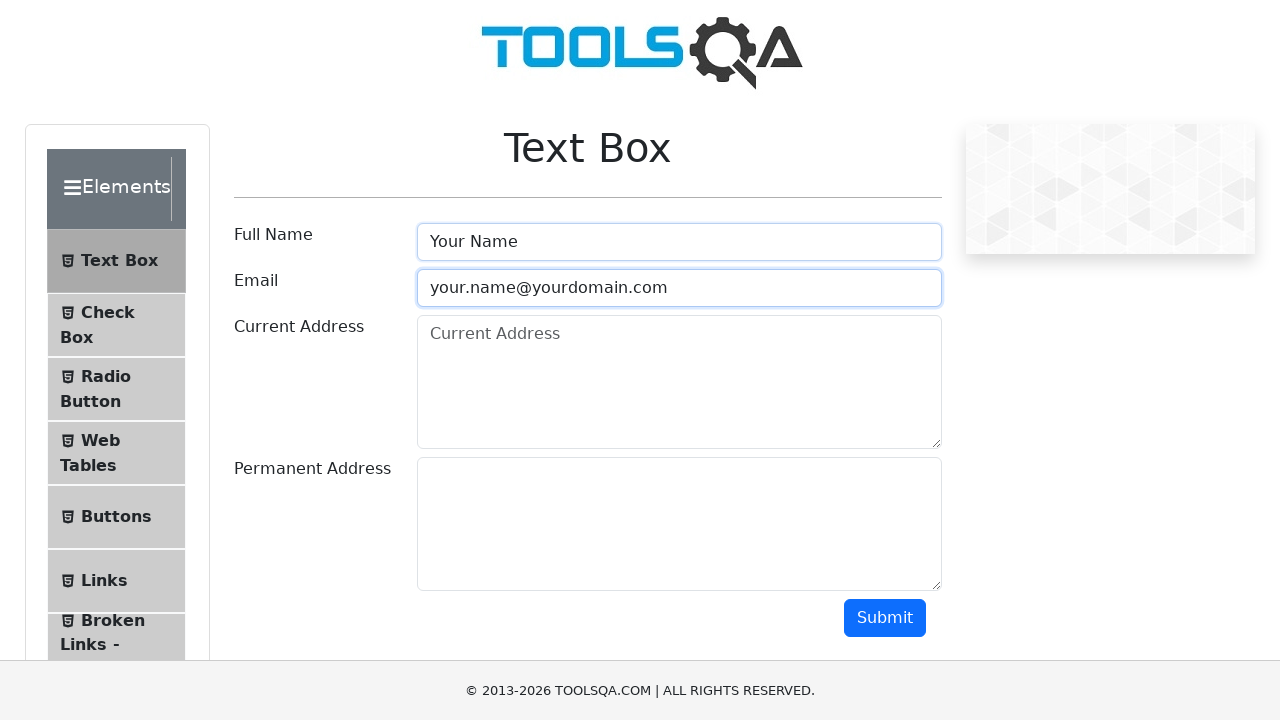

Filled currentAddress textarea with multiline address on #currentAddress
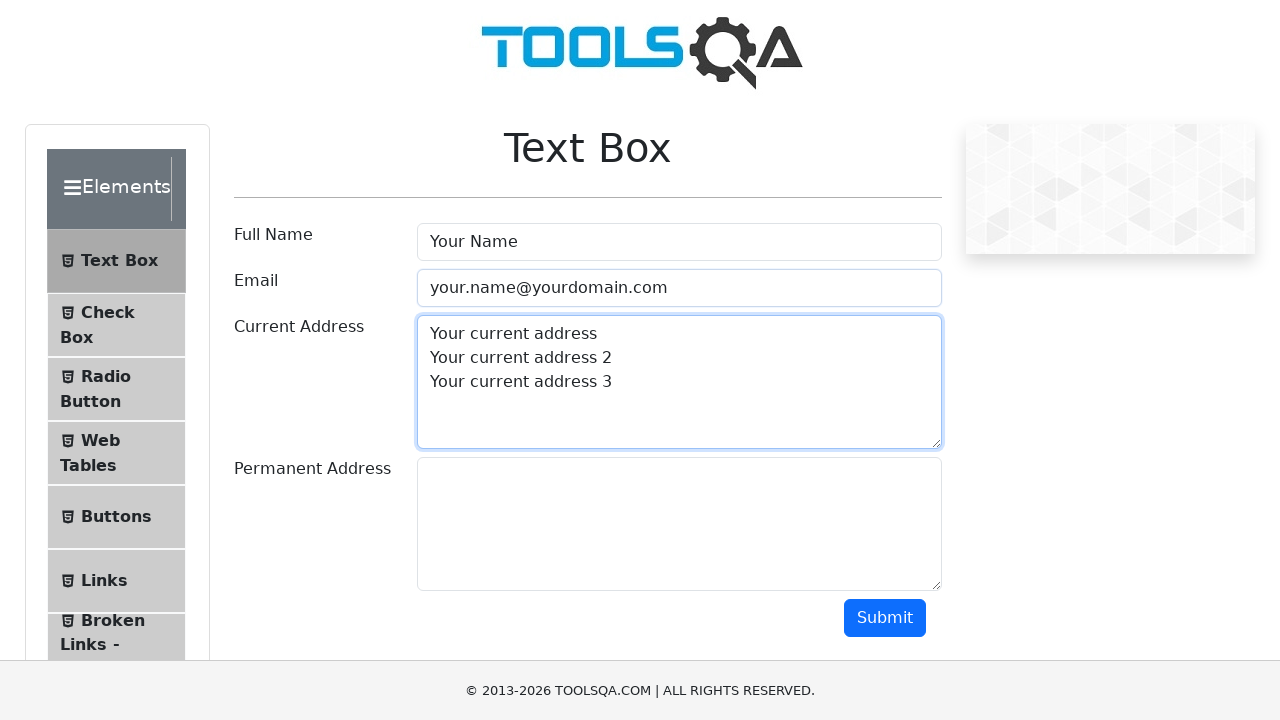

Filled permanentAddress textarea with multiline address on #permanentAddress
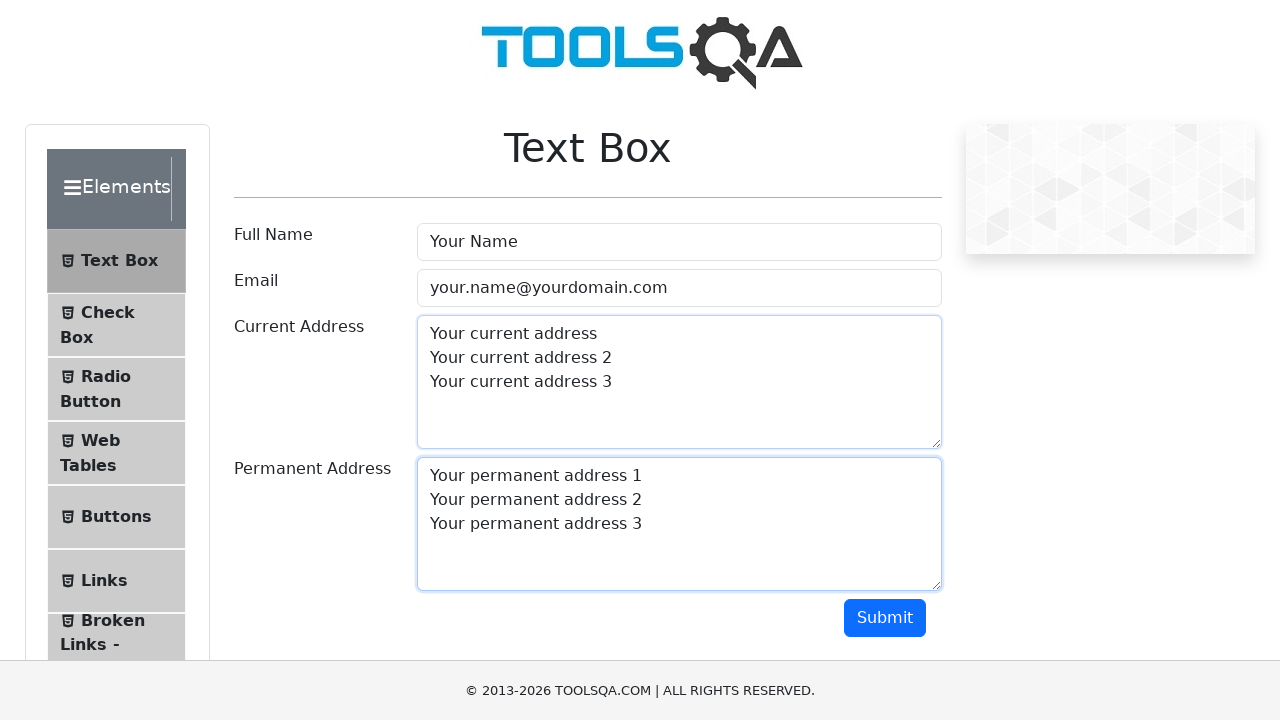

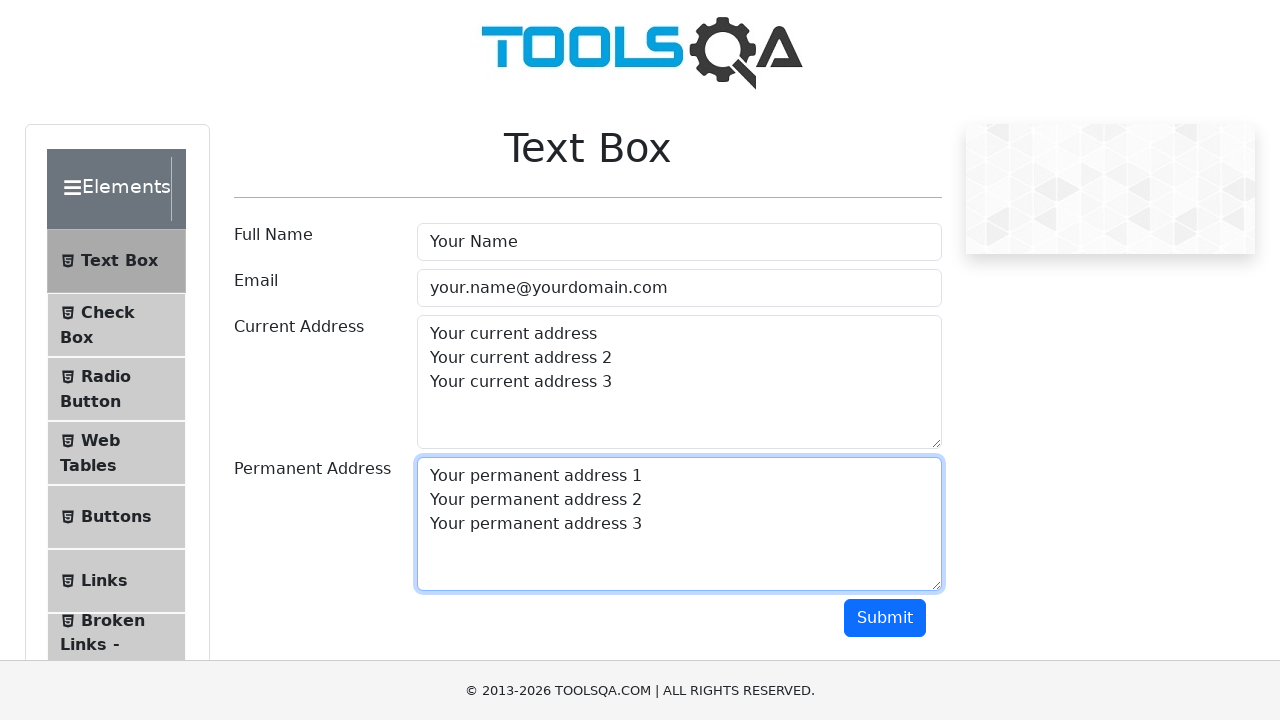